Tests the Add/Remove Elements page functionality by clicking the "Add Element" button to add a new element to the page

Starting URL: http://the-internet.herokuapp.com/add_remove_elements/

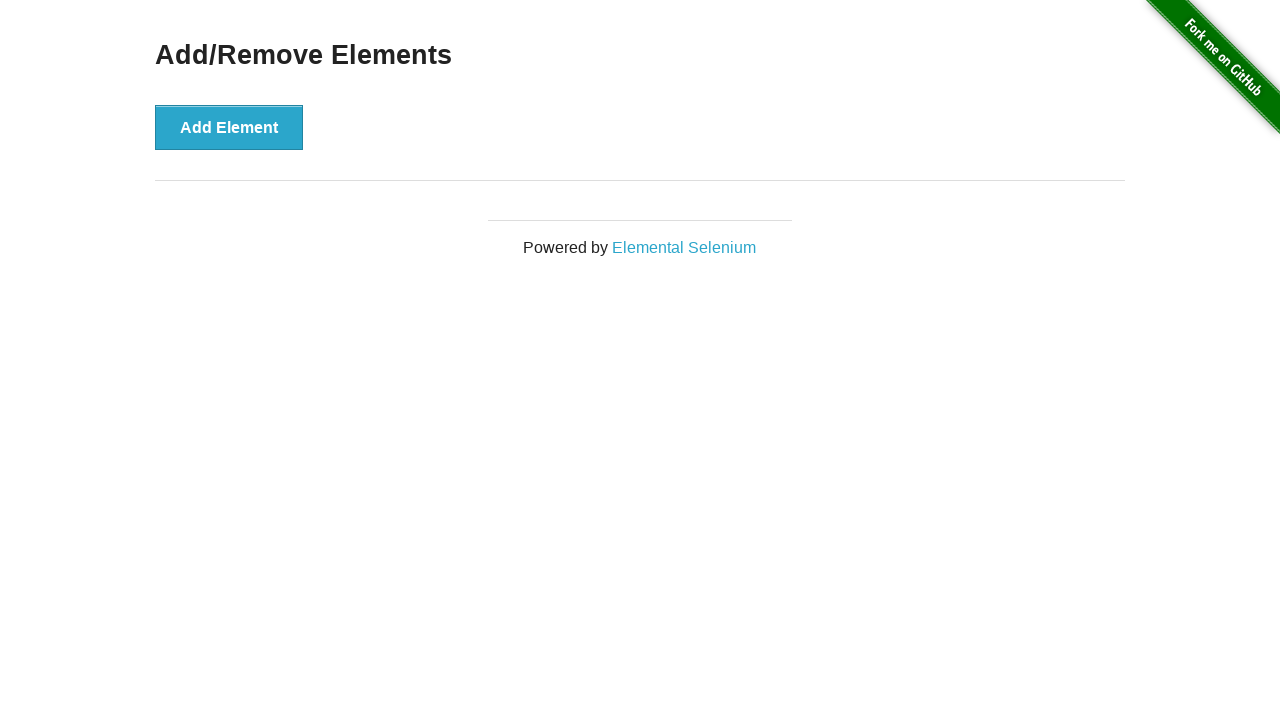

Navigated to Add/Remove Elements page
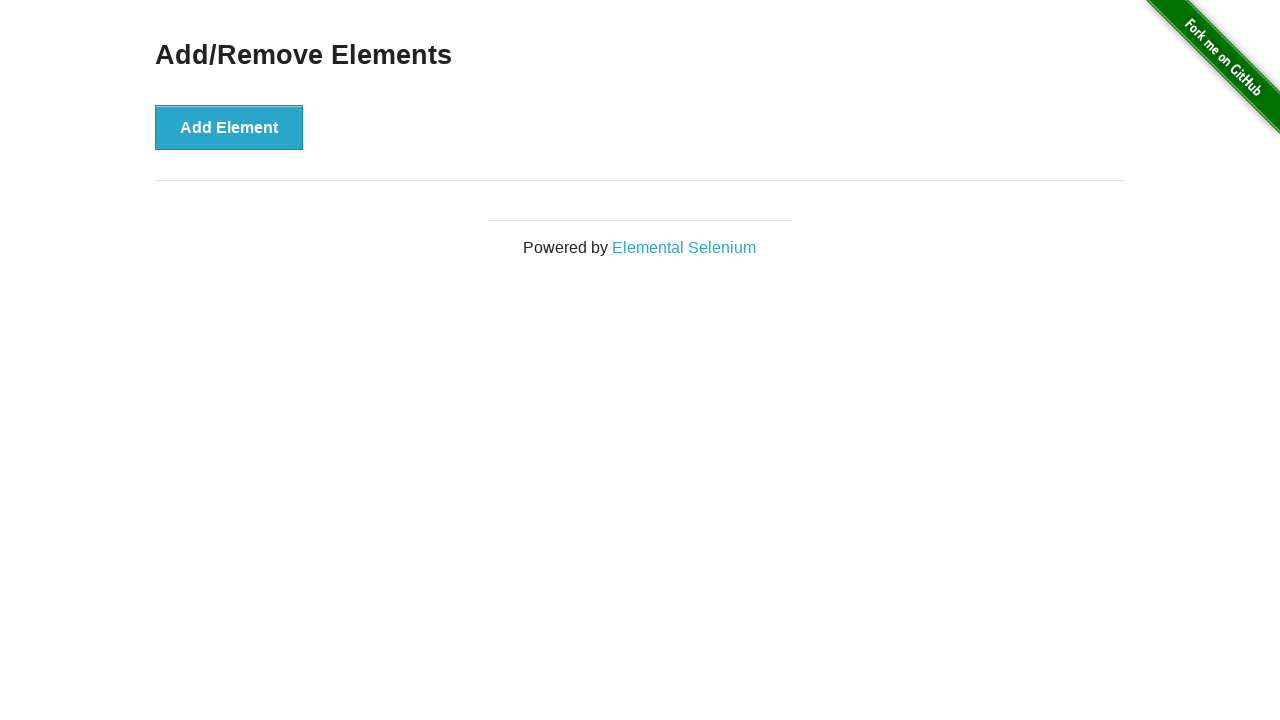

Clicked the 'Add Element' button to add a new element at (229, 127) on xpath=//*[@id="content"]/div/button
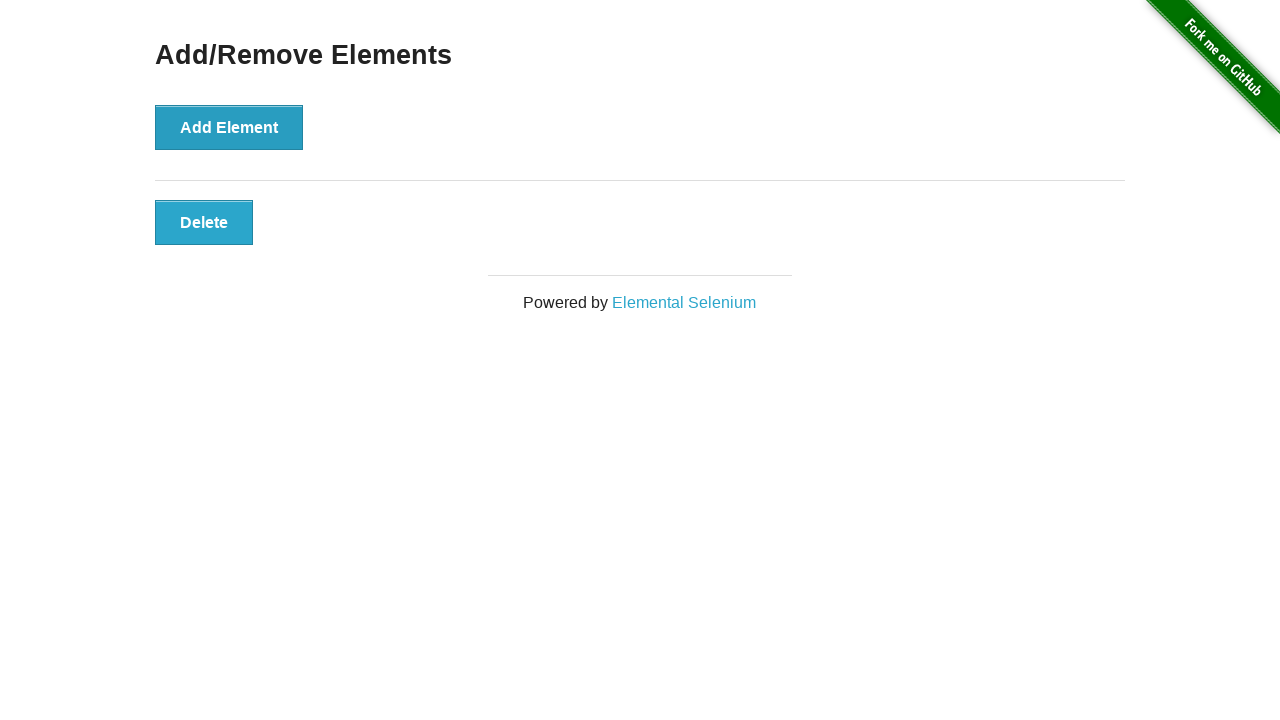

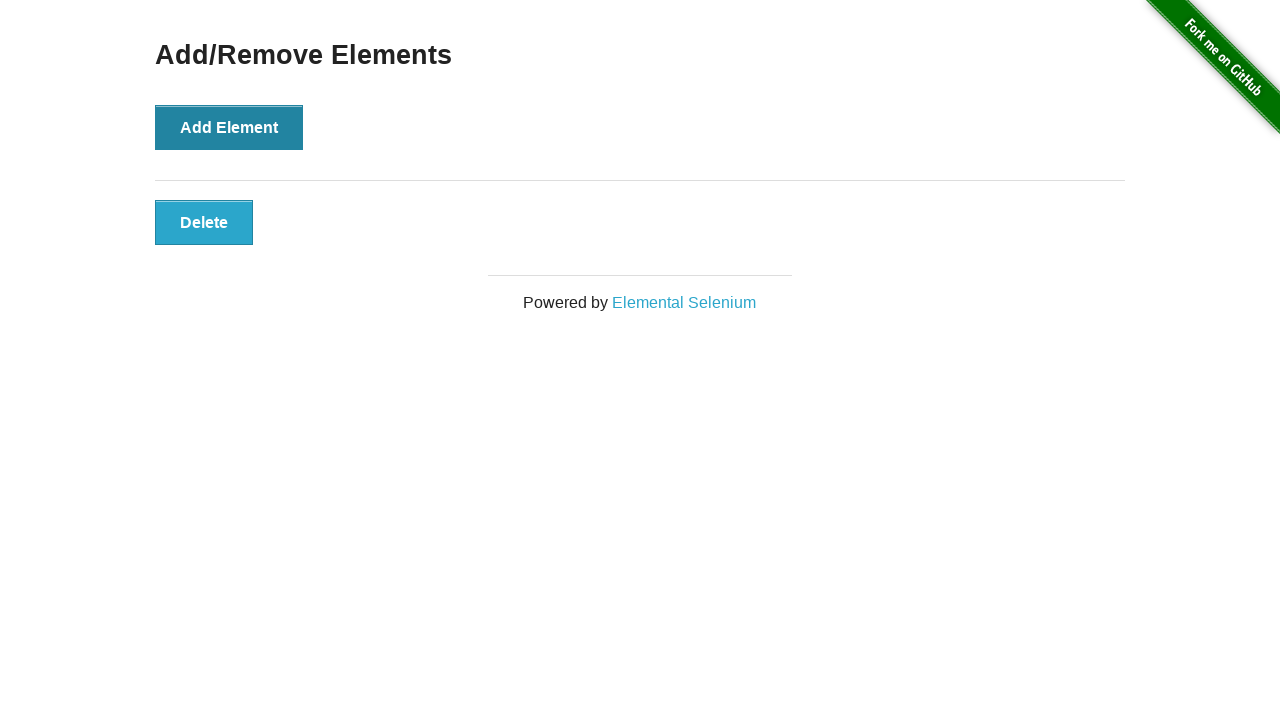